Tests right-click context menu functionality by right-clicking on a button element, navigating down through menu options with arrow keys, and selecting an option by pressing Enter.

Starting URL: http://swisnl.github.io/jQuery-contextMenu/demo.html

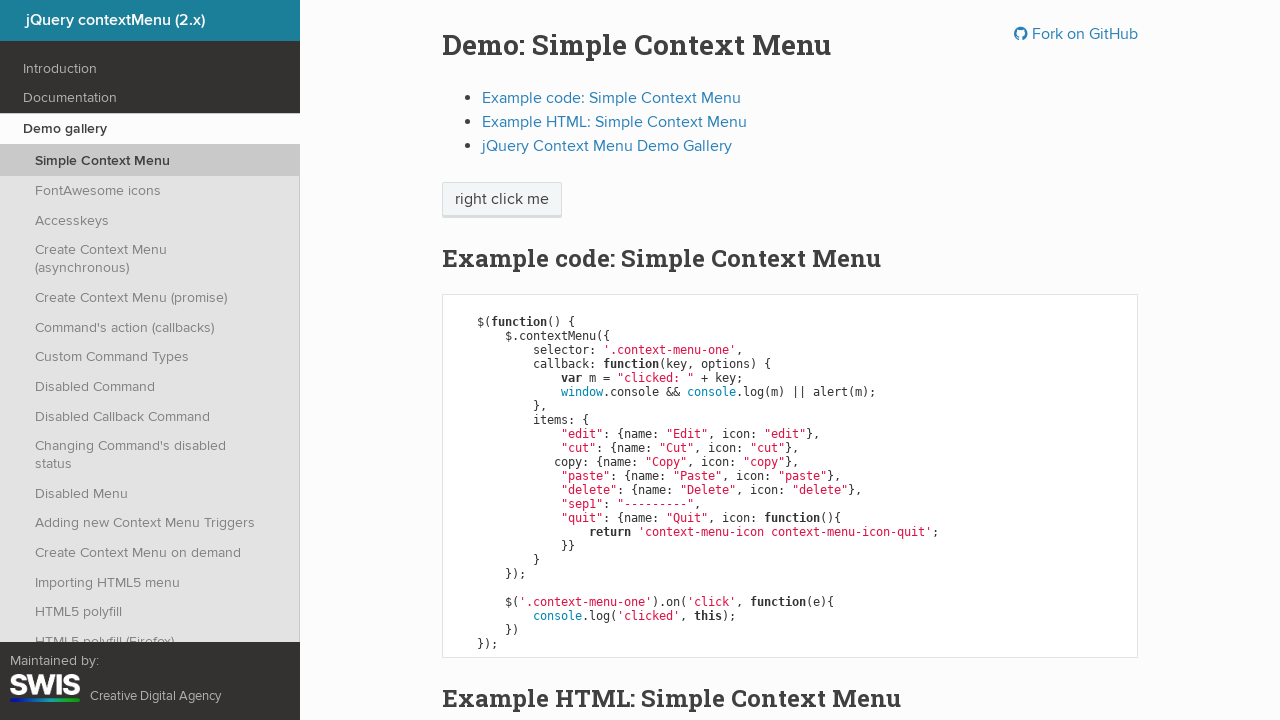

Located right-click target element
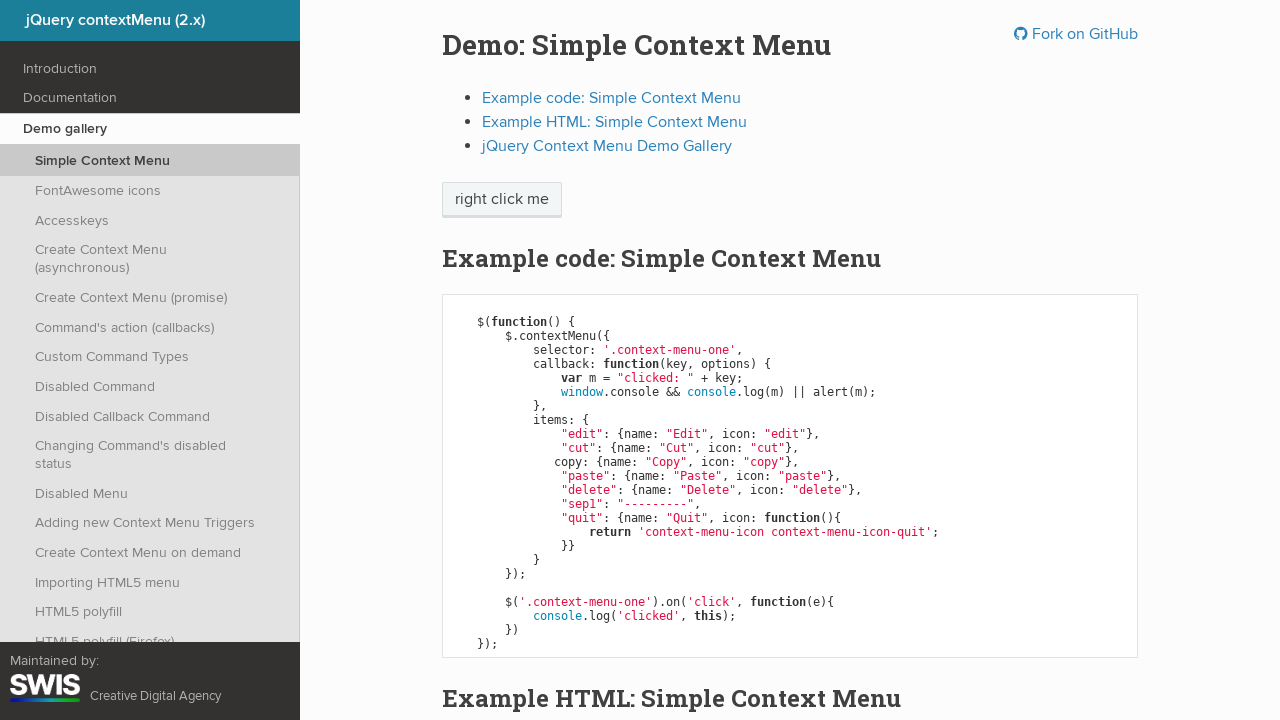

Right-clicked on target element to open context menu at (502, 200) on xpath=//span[text()='right click me']
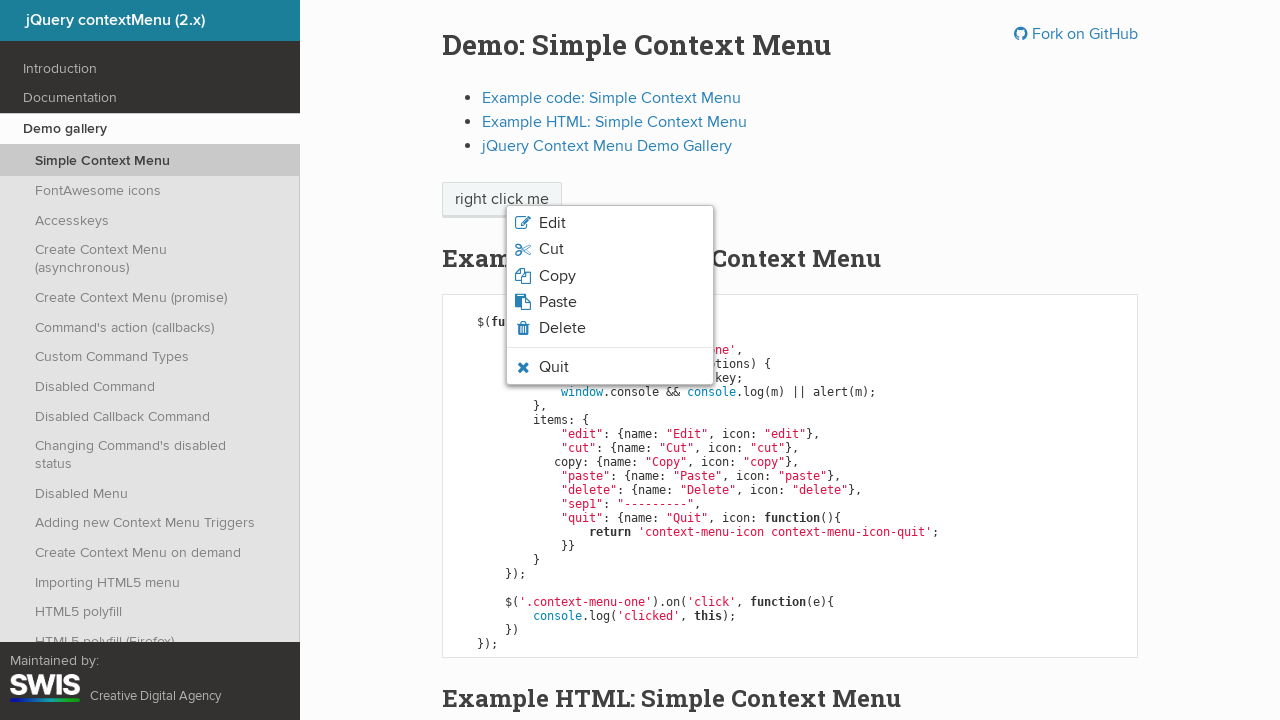

Pressed ArrowDown once in context menu
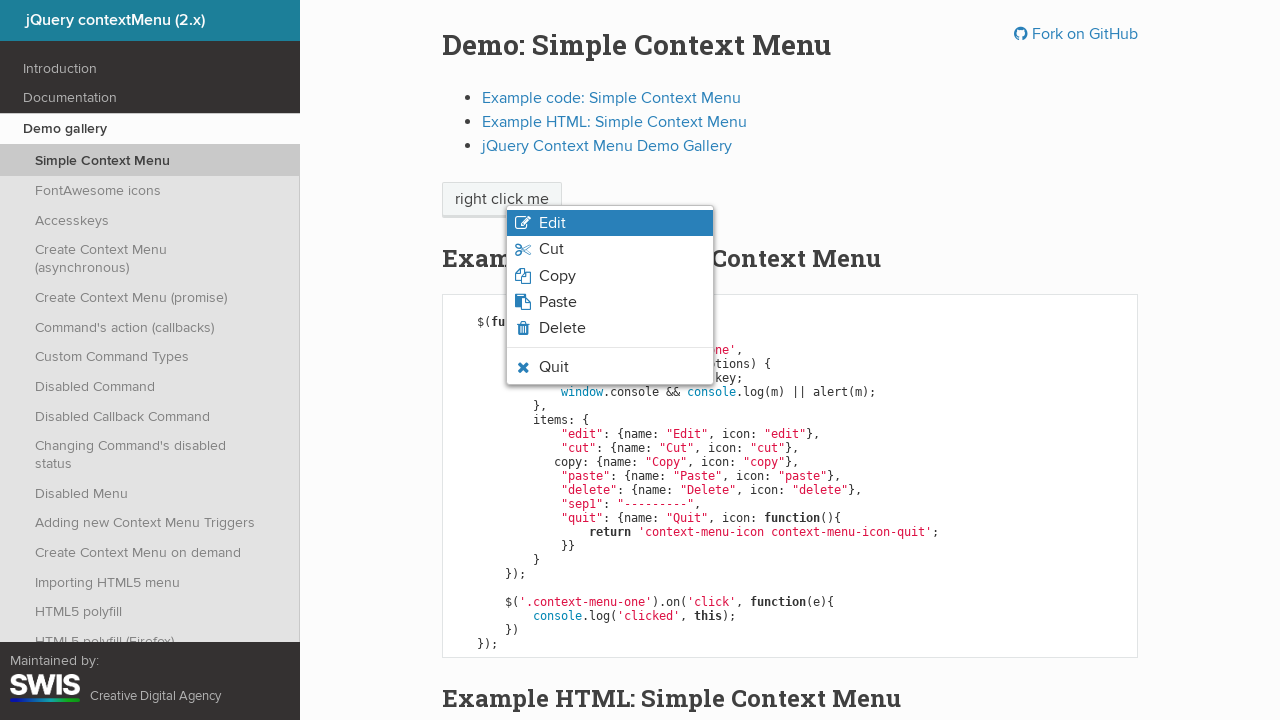

Pressed ArrowDown twice in context menu
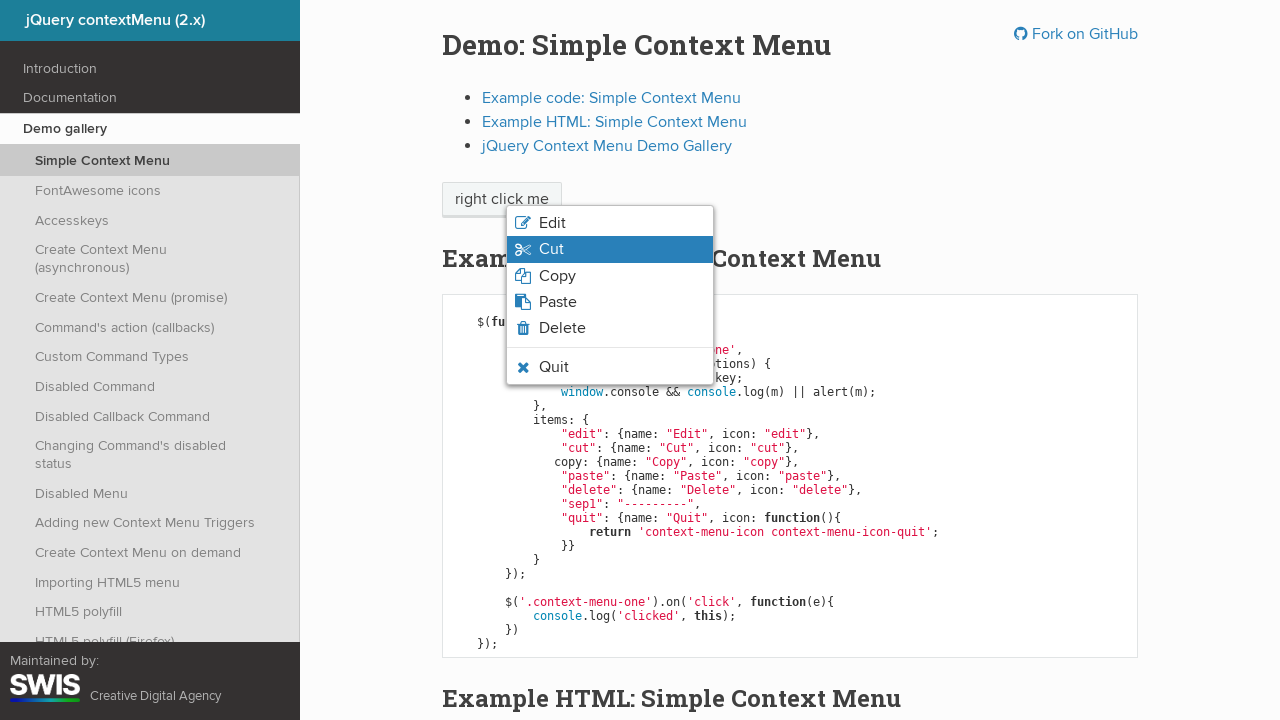

Pressed ArrowDown three times in context menu
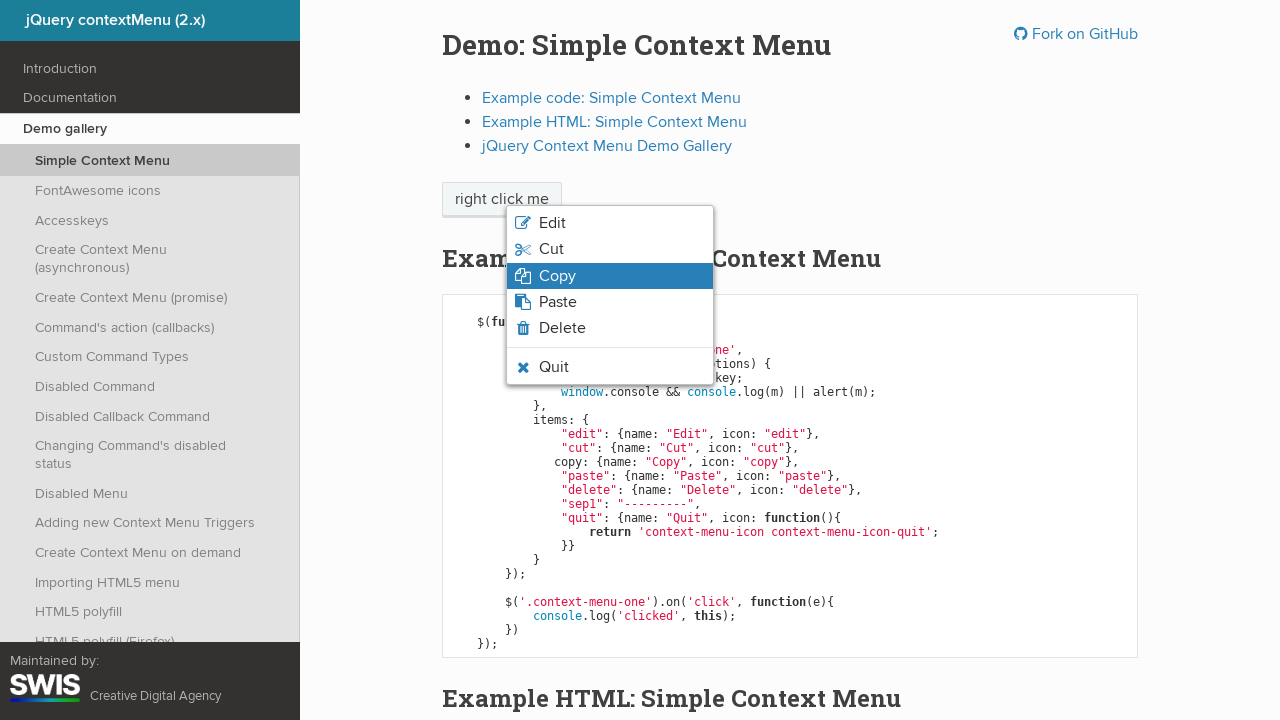

Pressed Enter to select the highlighted context menu option
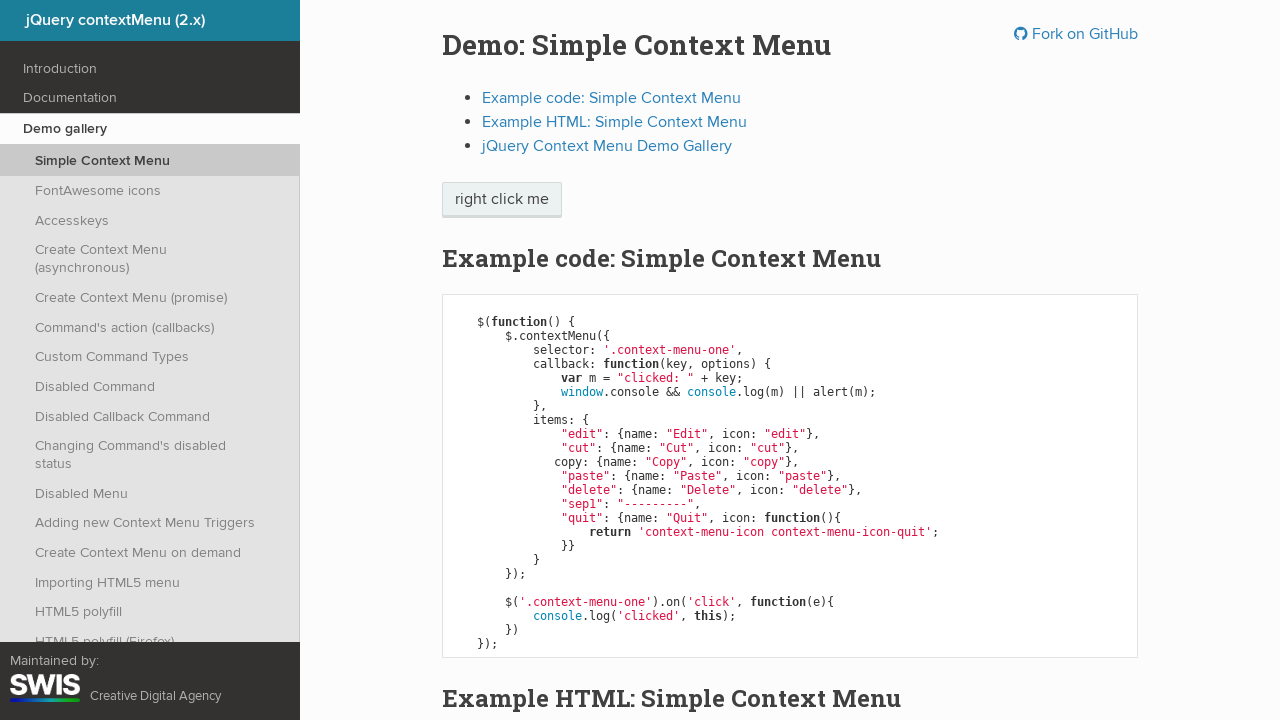

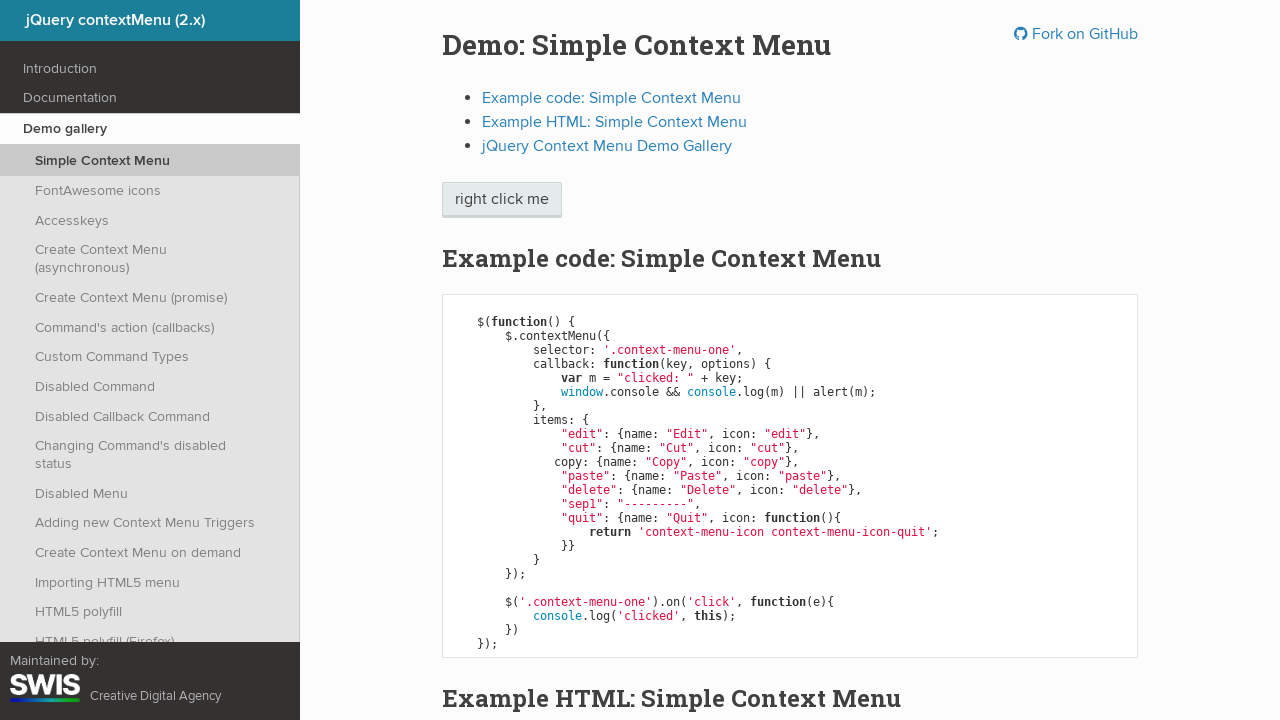